Tests file download functionality by navigating to a download page and clicking the first download link to trigger a file download.

Starting URL: https://the-internet.herokuapp.com/download

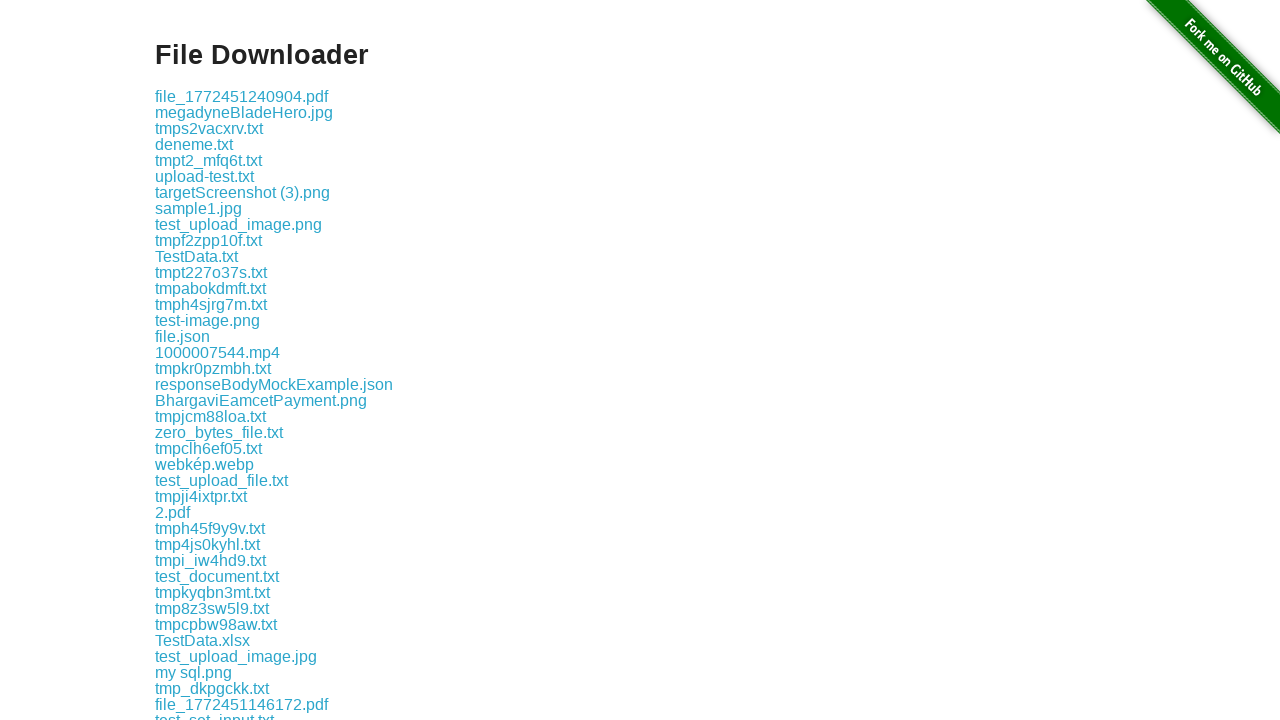

Clicked the first download link at (242, 96) on .example a
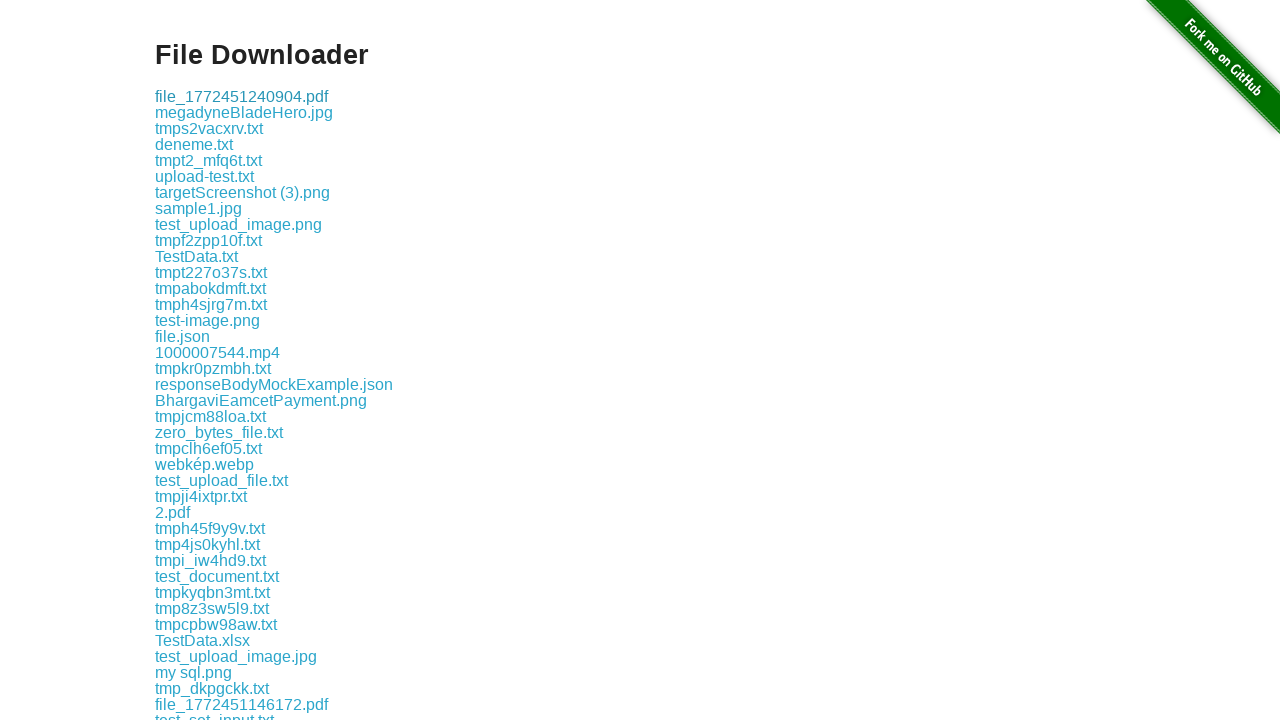

Waited 1000ms for download to start
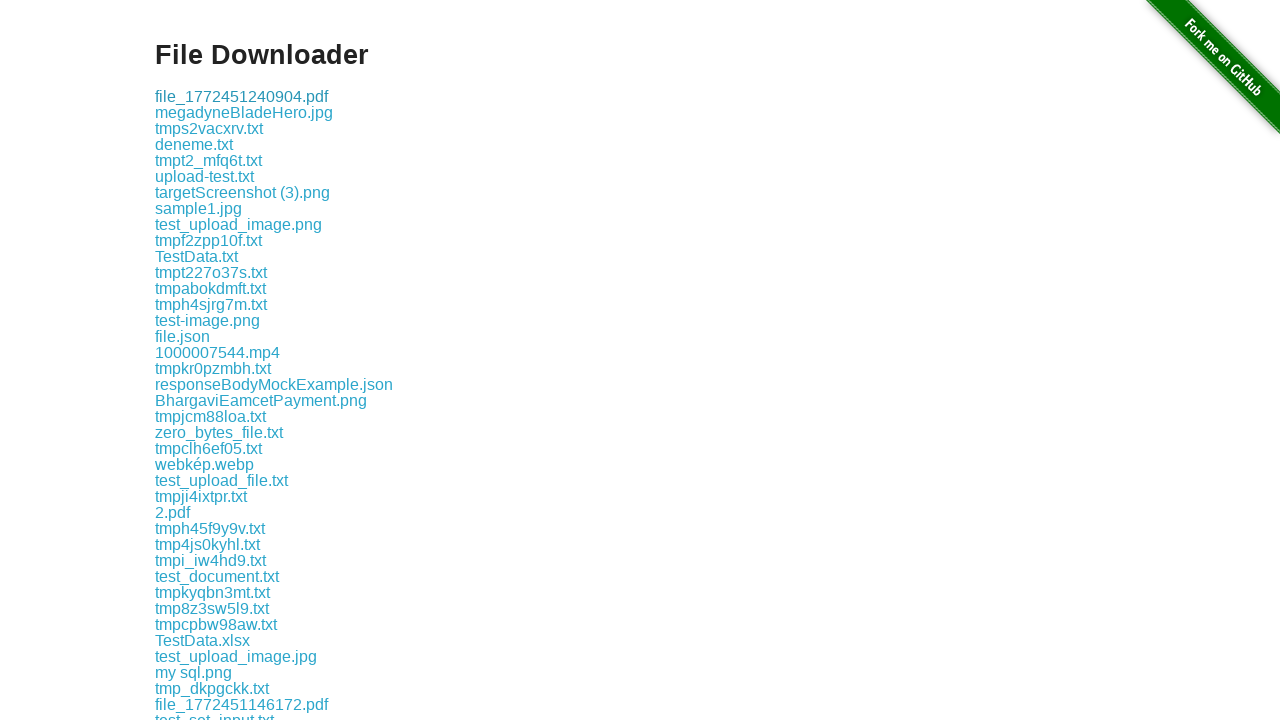

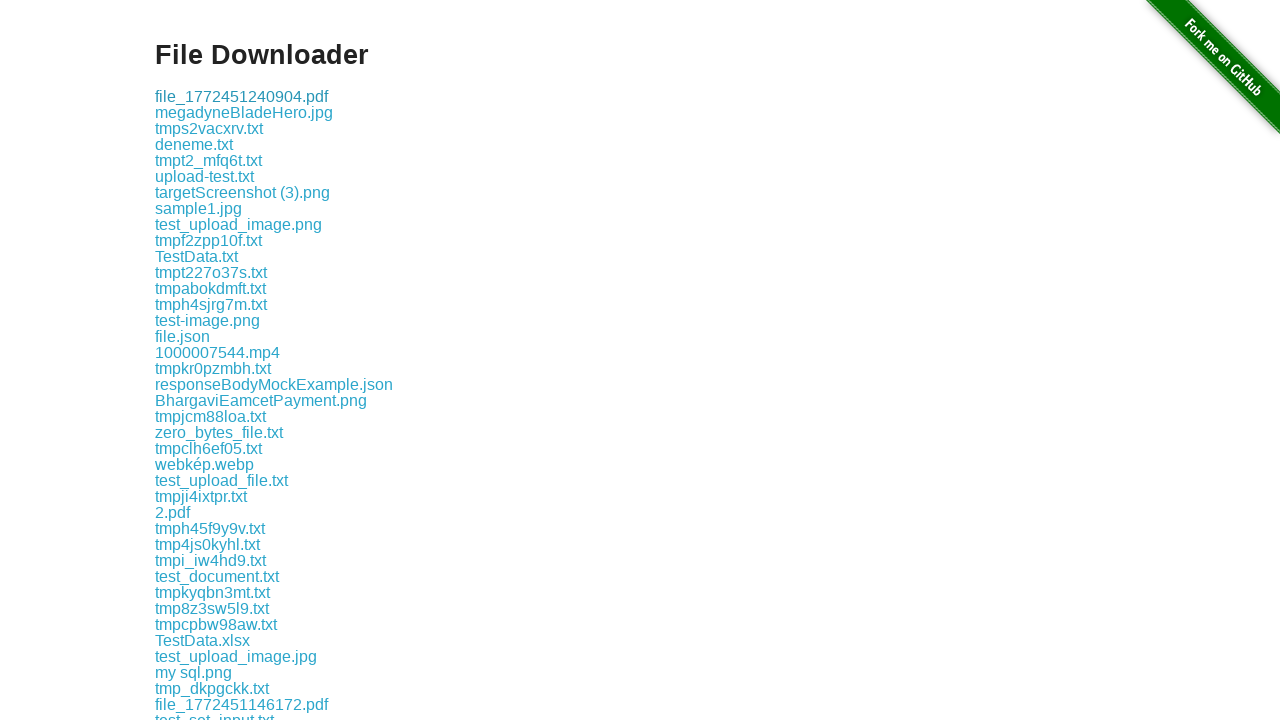